Parameterized test that searches for different names by filling a search field with each name from a list

Starting URL: http://zero.webappsecurity.com/index.html

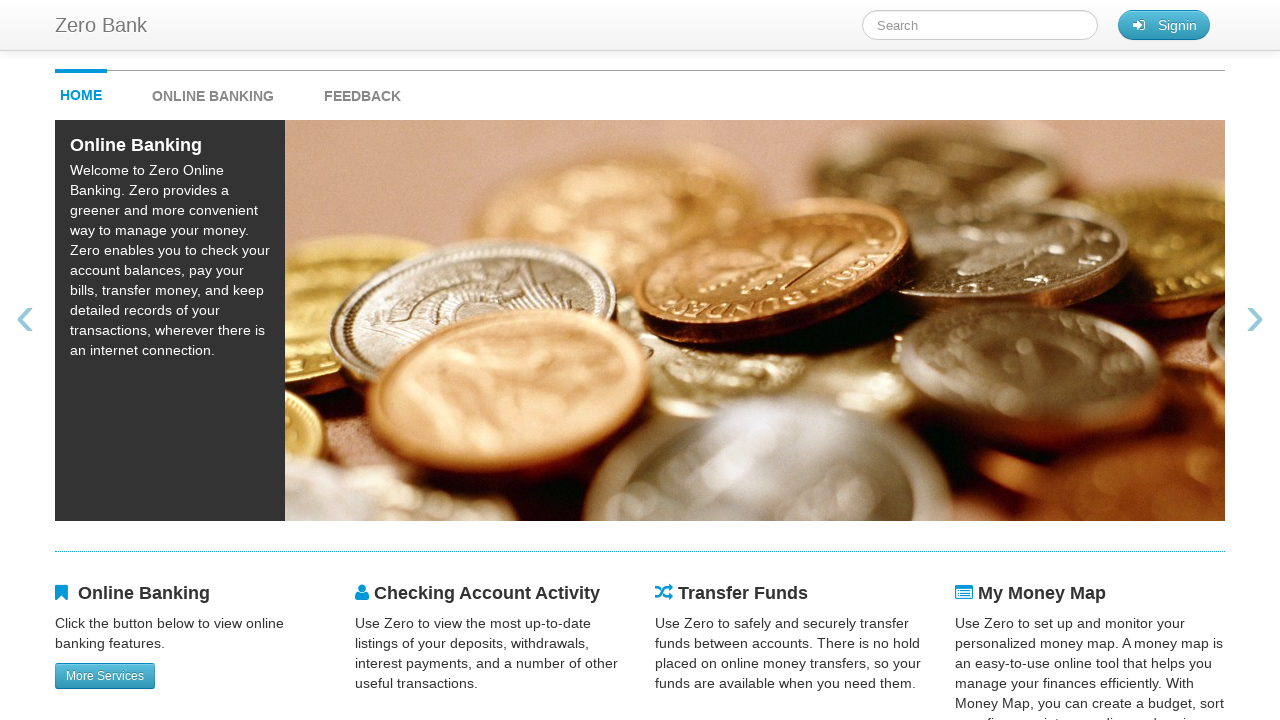

Filled search field with name 'Mike' on #searchTerm
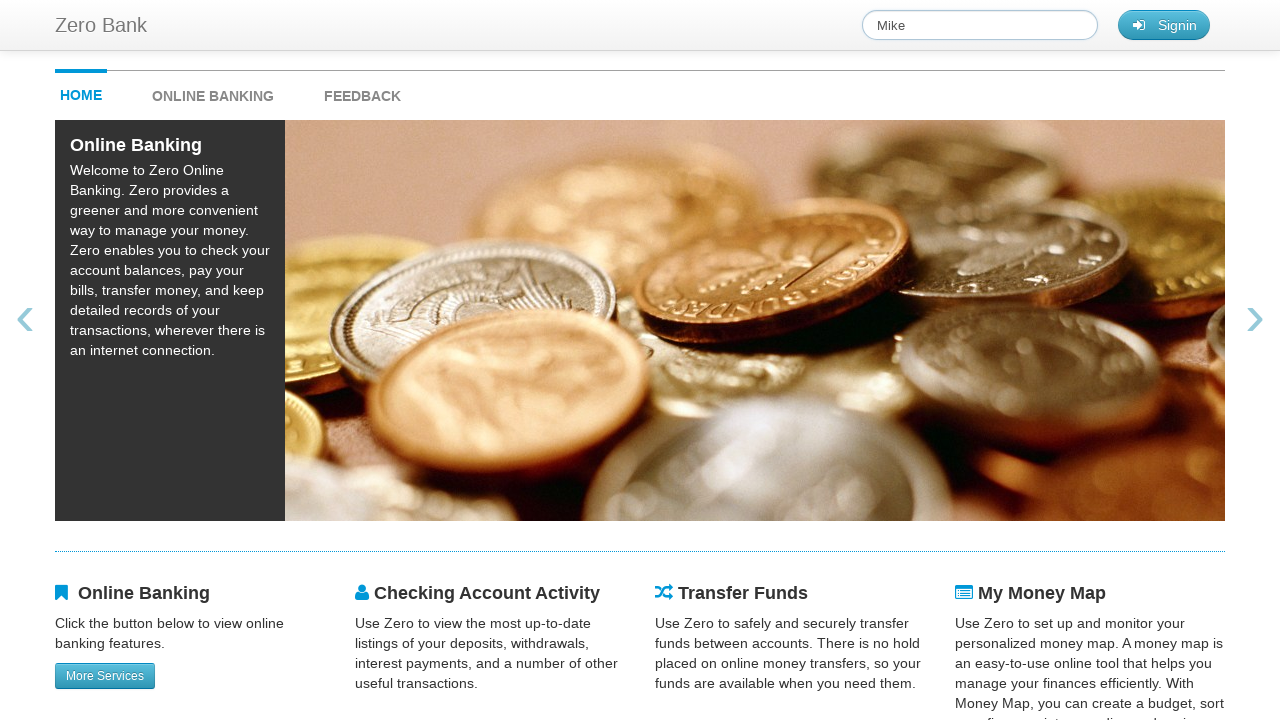

Waited for search results to display for 'Mike'
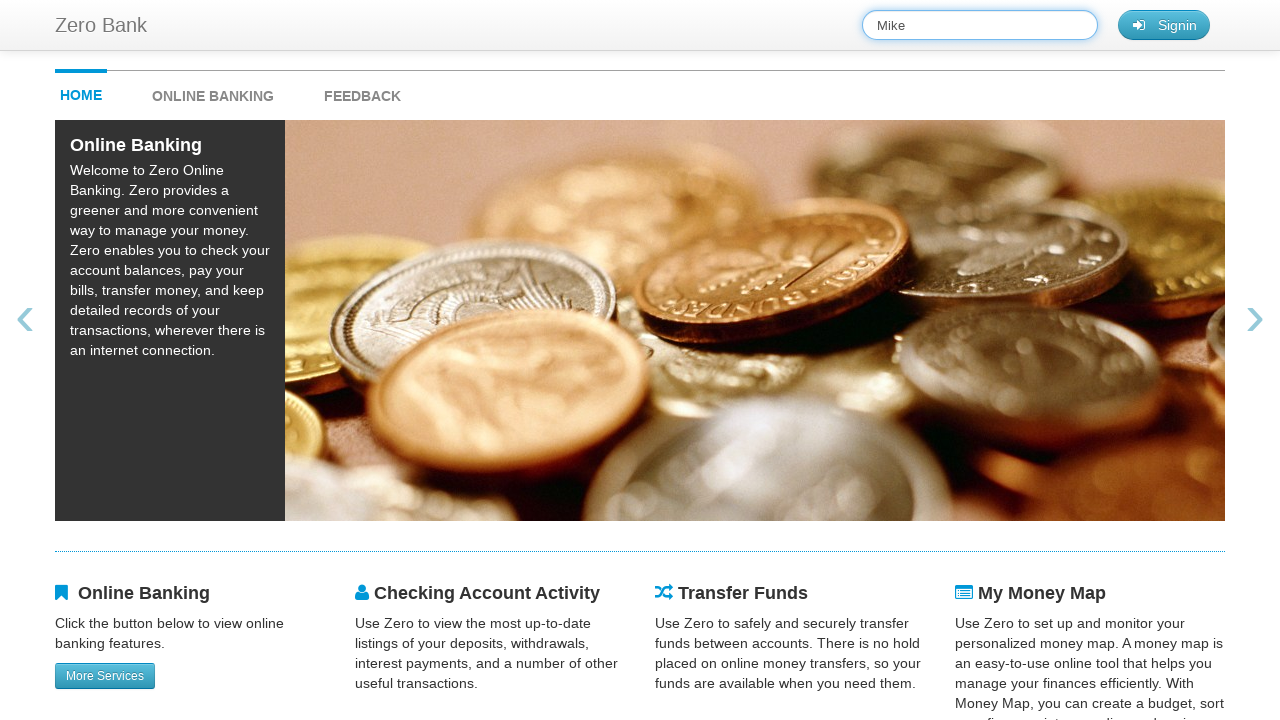

Filled search field with name 'Judi' on #searchTerm
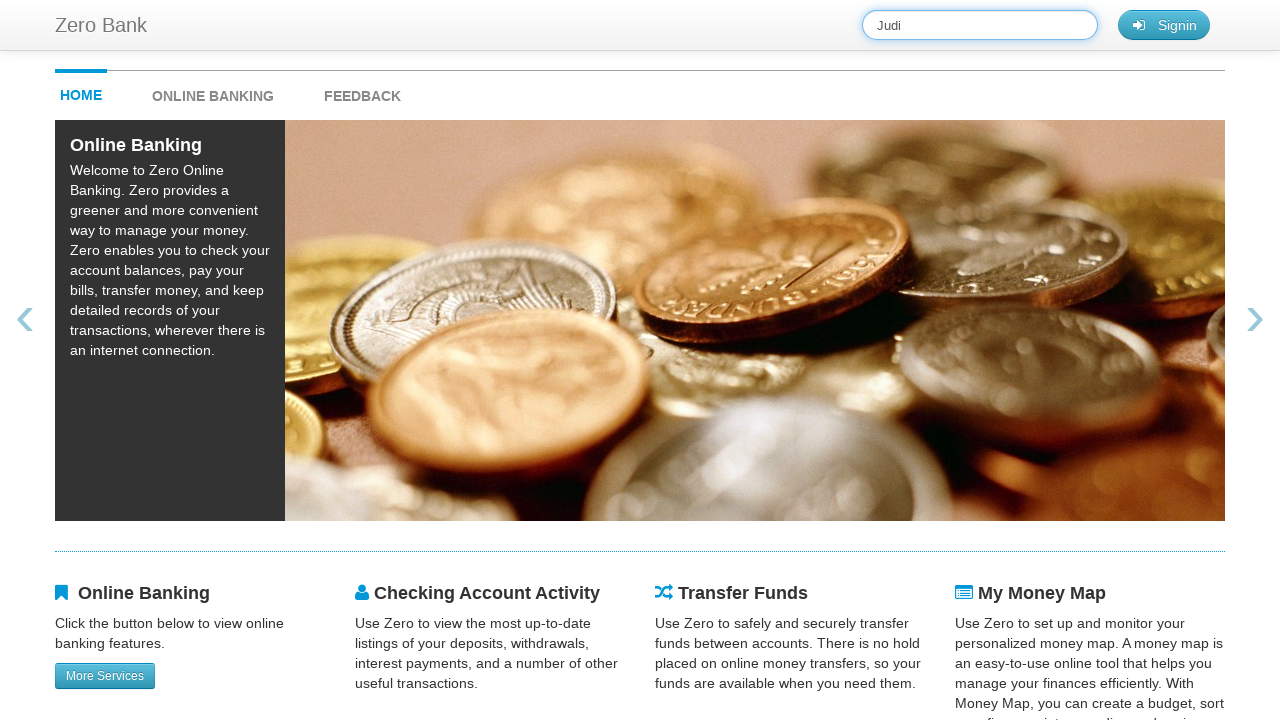

Waited for search results to display for 'Judi'
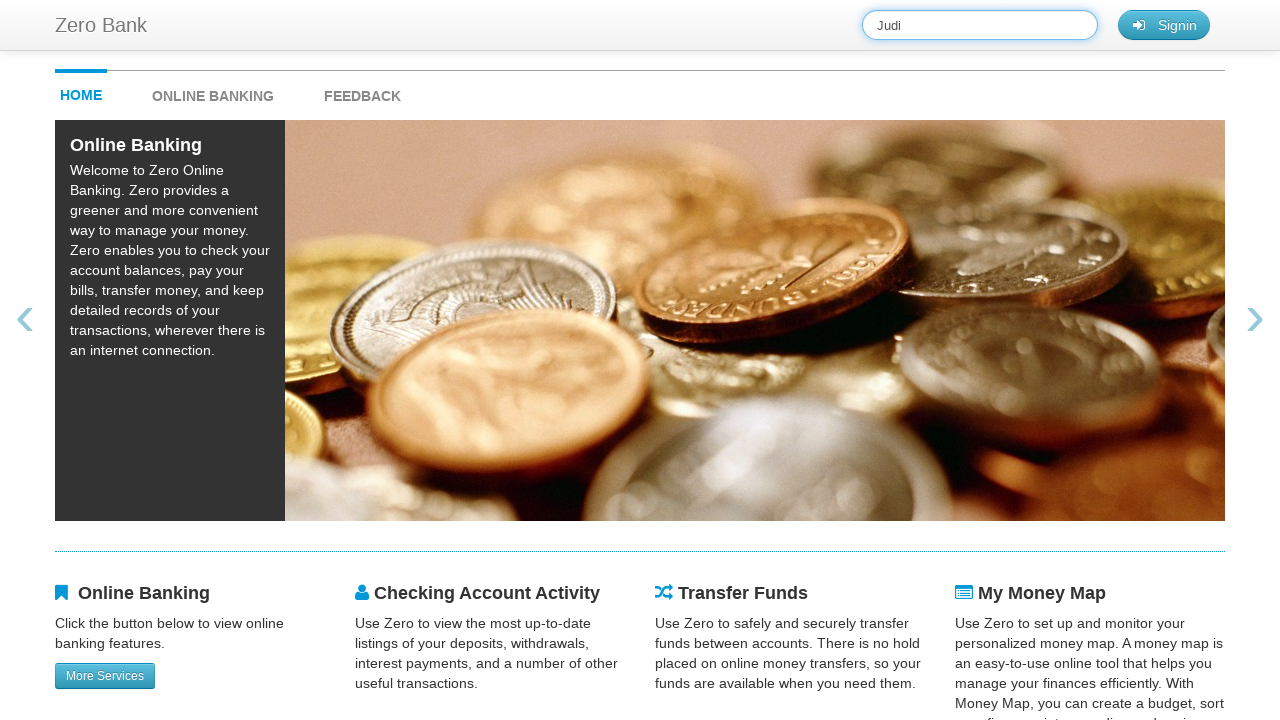

Filled search field with name 'Peter' on #searchTerm
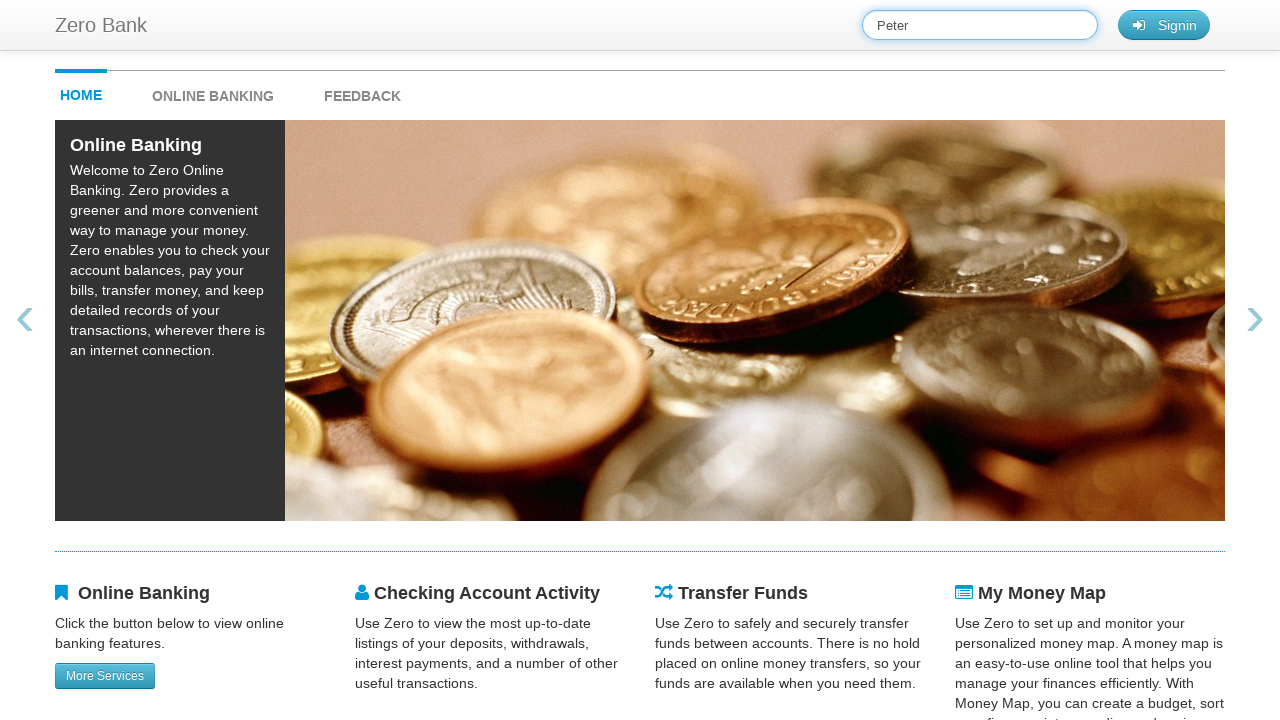

Waited for search results to display for 'Peter'
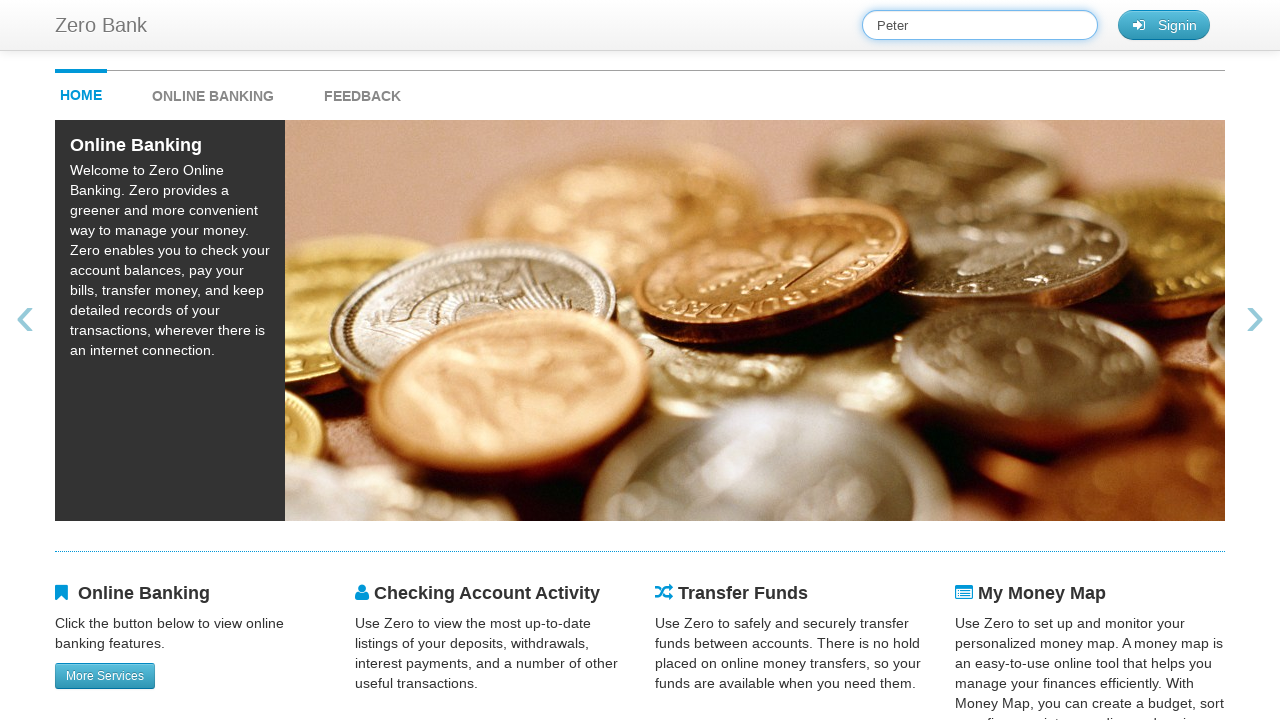

Filled search field with name 'Elon' on #searchTerm
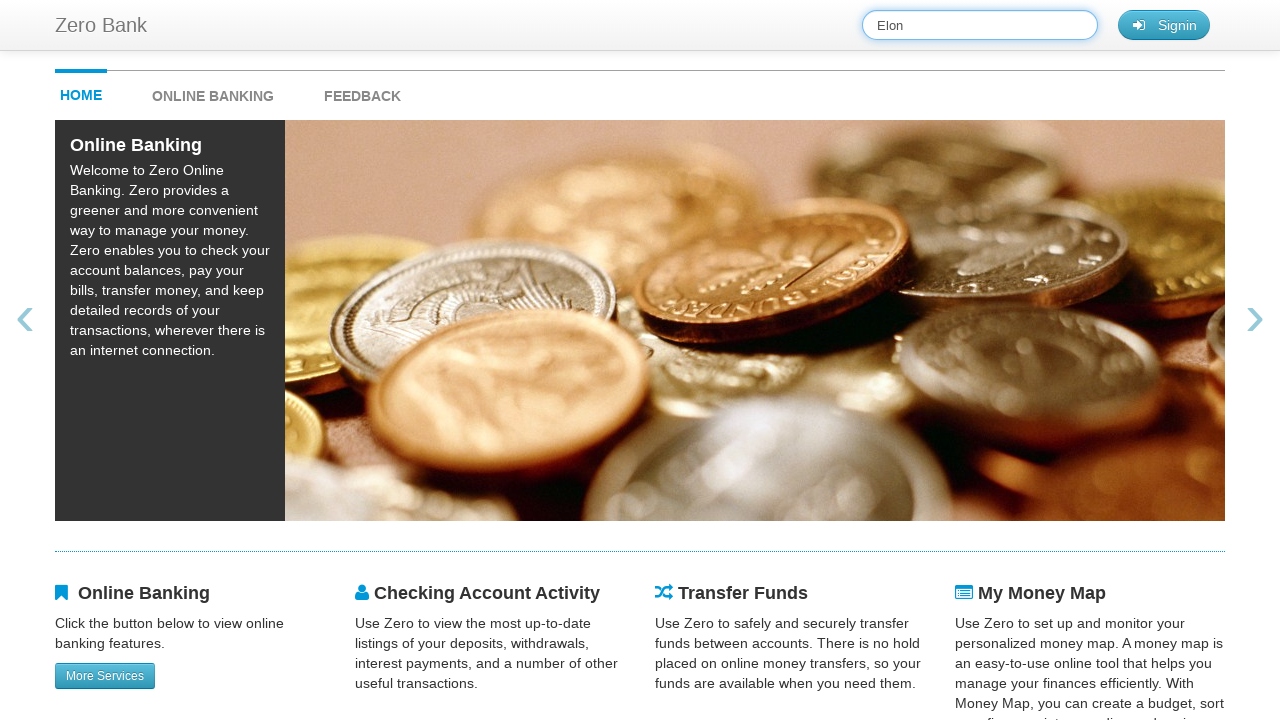

Waited for search results to display for 'Elon'
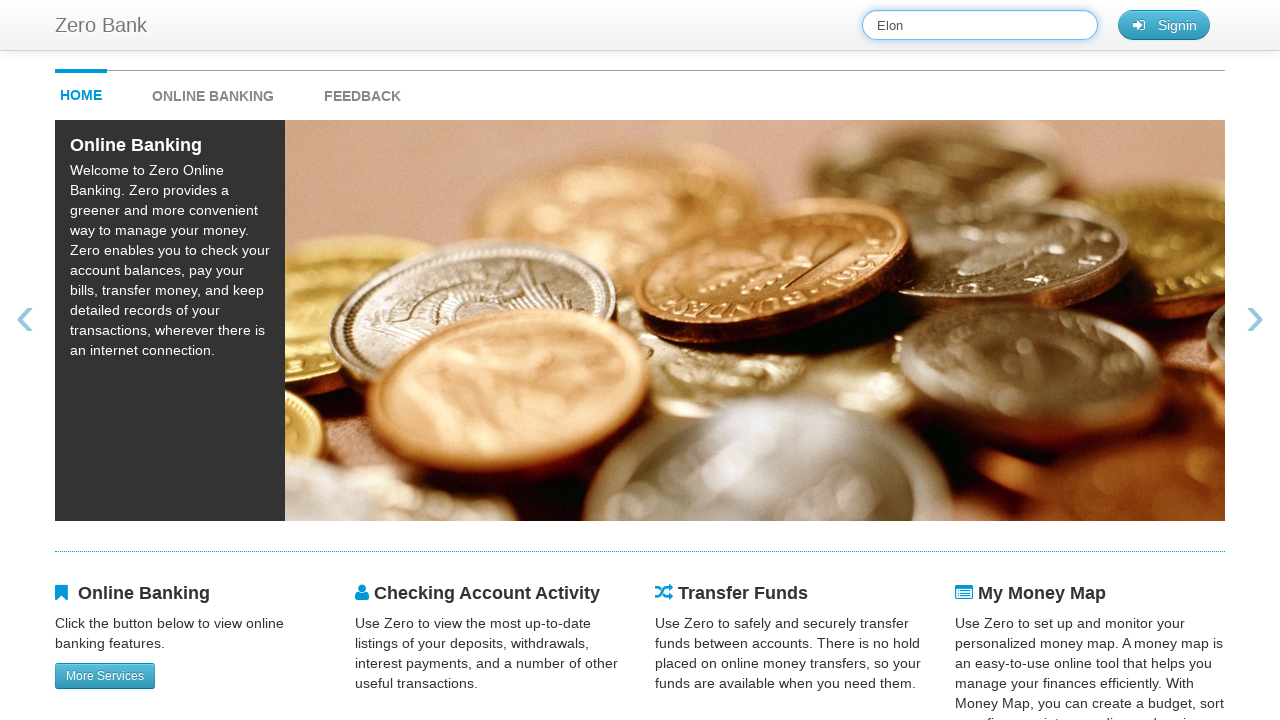

Filled search field with name 'Alice' on #searchTerm
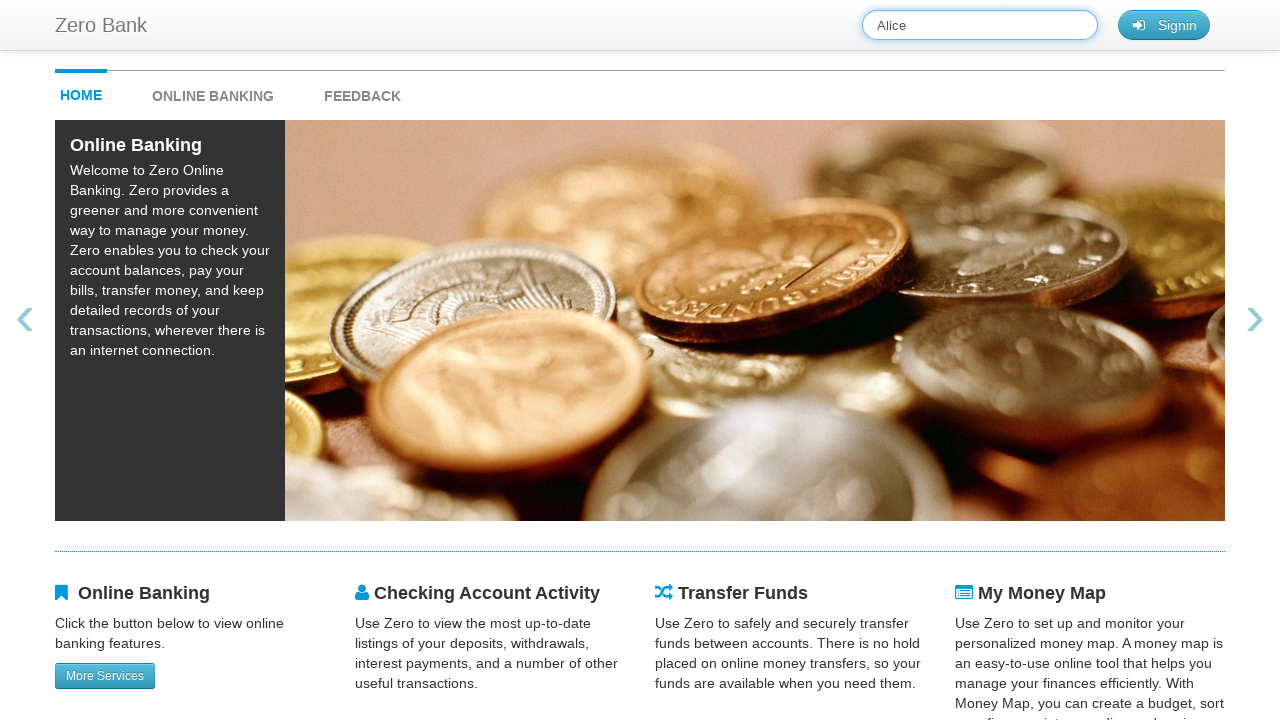

Waited for search results to display for 'Alice'
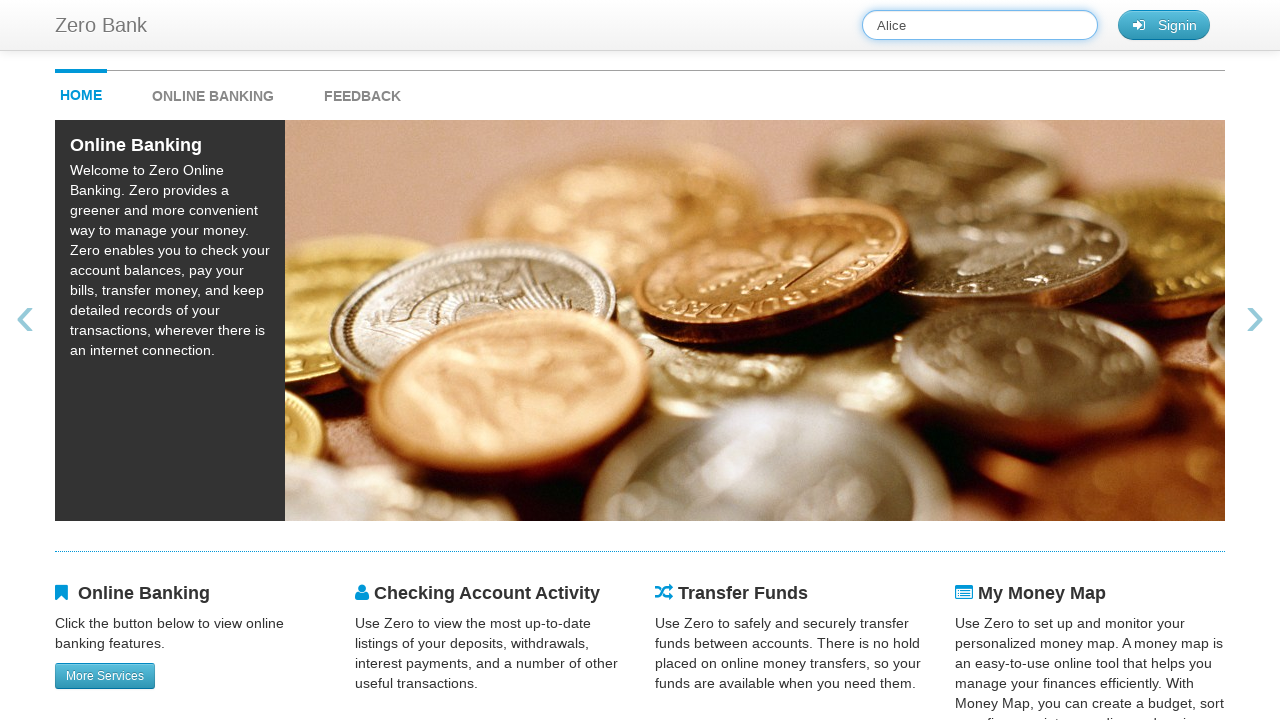

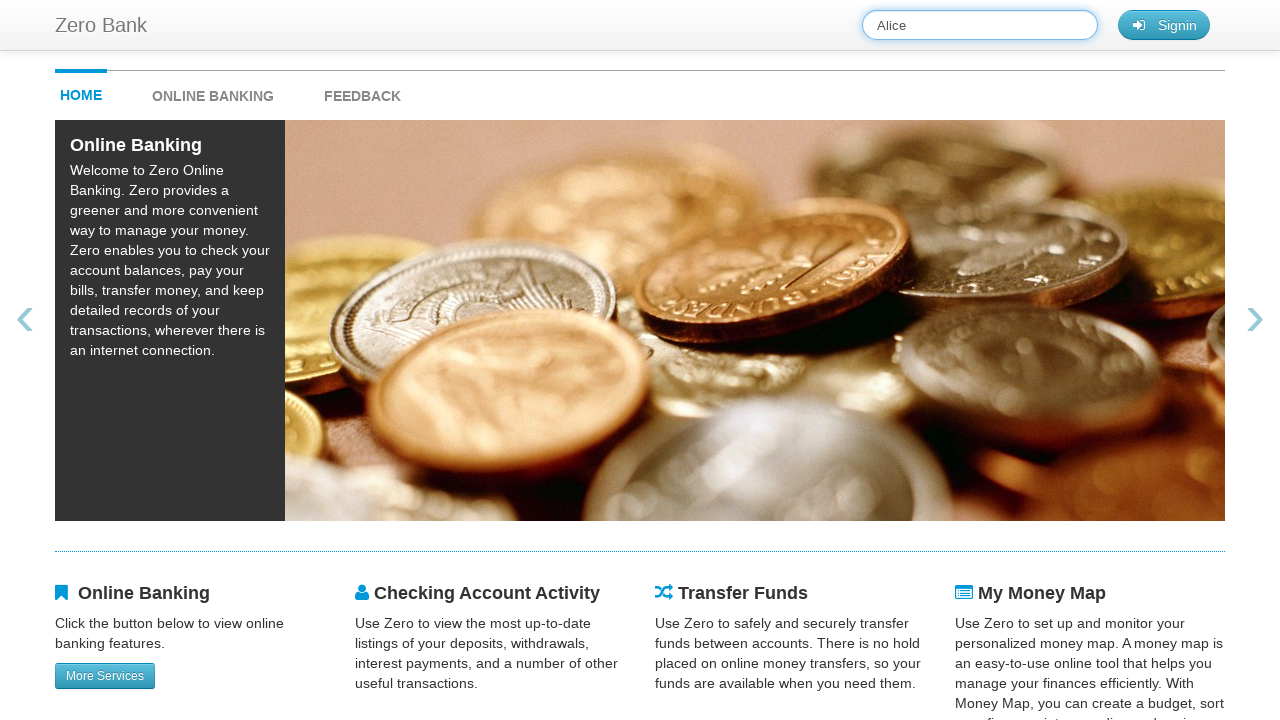